Tests drag and drop functionality by moving an element to a target container

Starting URL: https://www.techlearn.in/code/drag-and-drop/

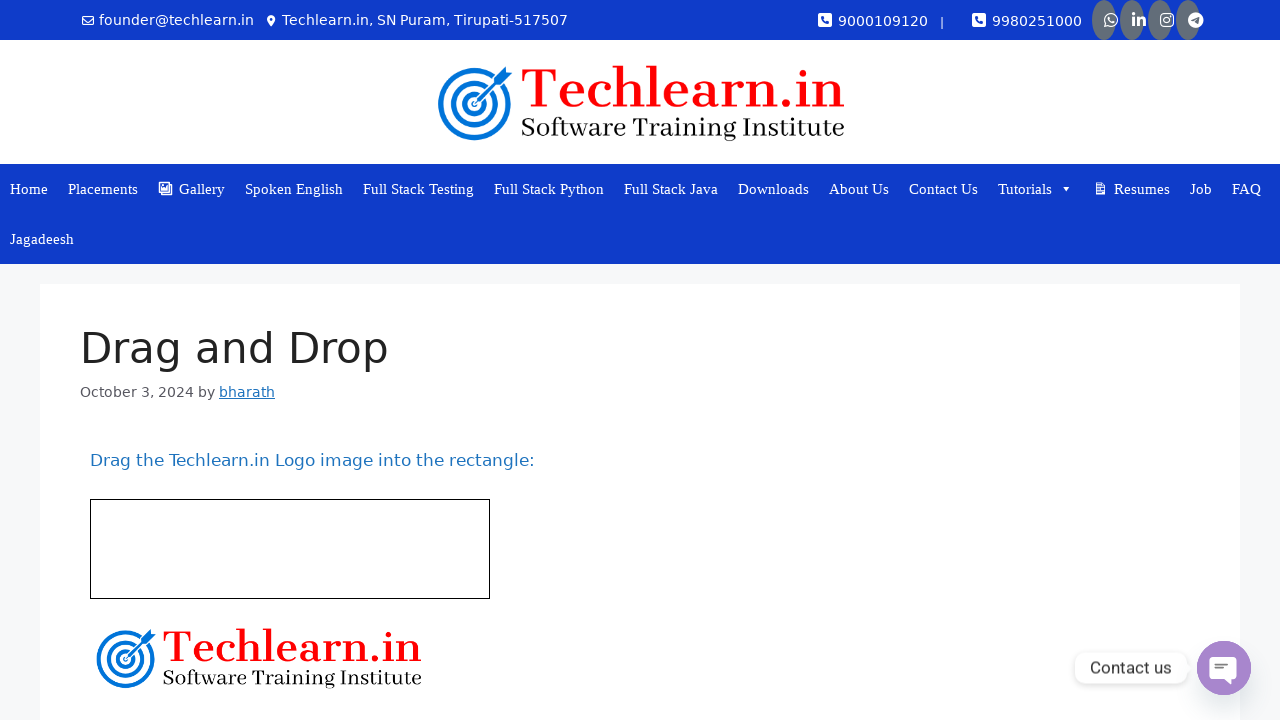

Navigated to drag and drop test page
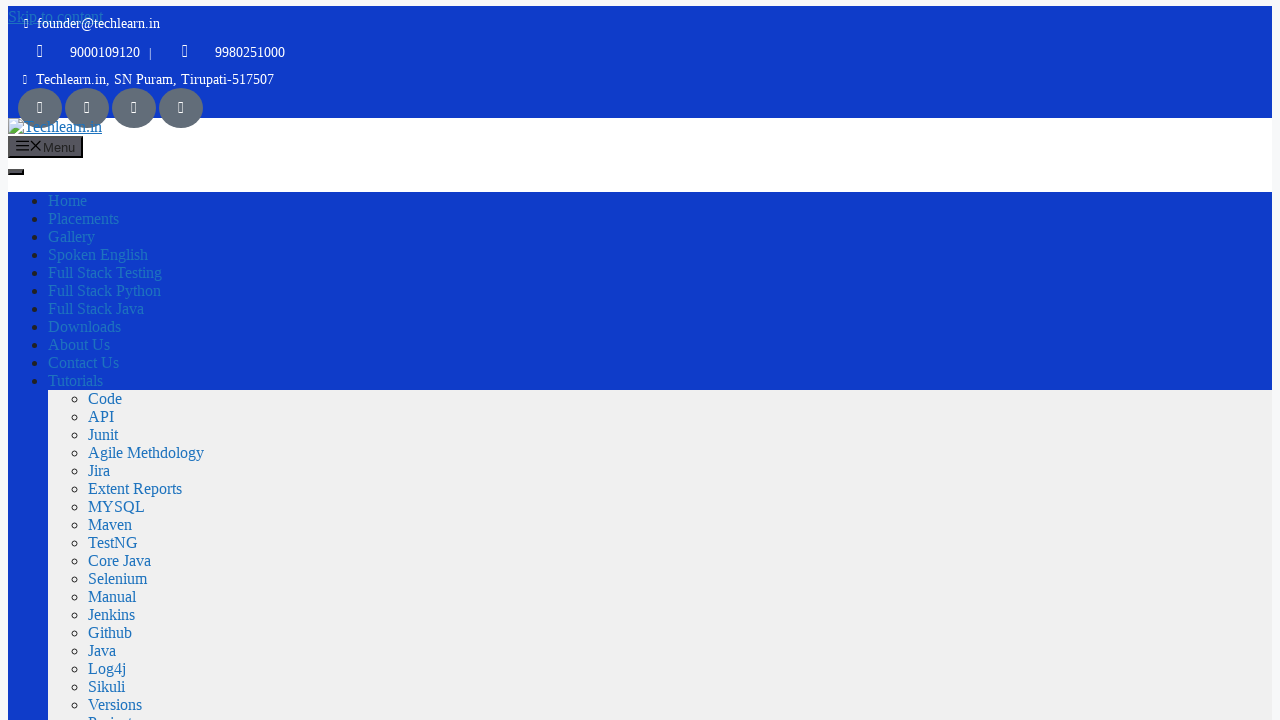

Located source element for drag and drop
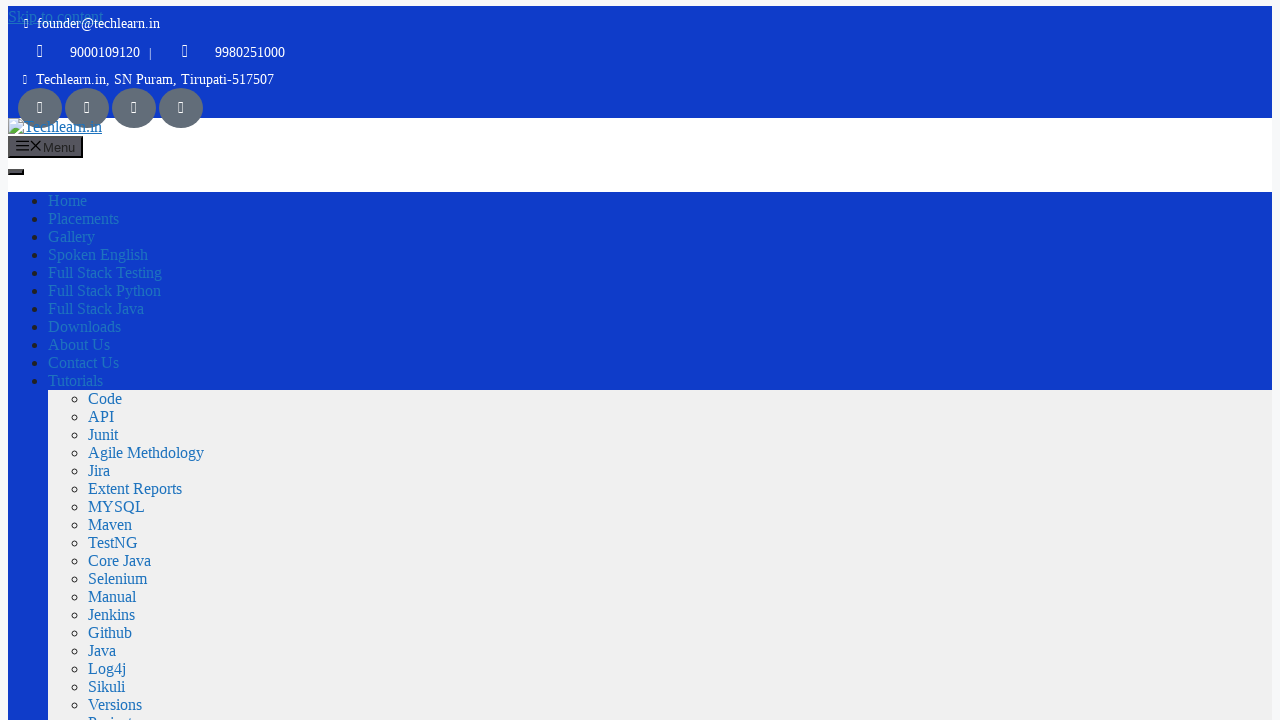

Located target container for drag and drop
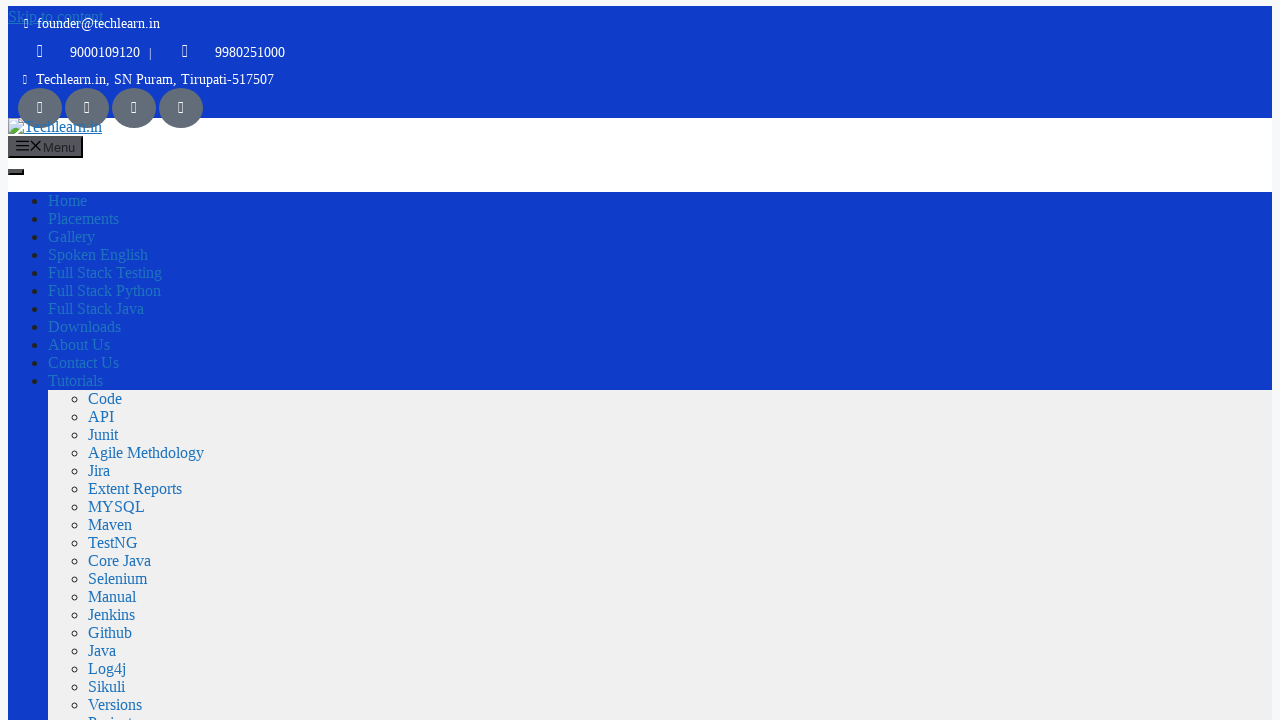

Dragged element from source to target container at (219, 247)
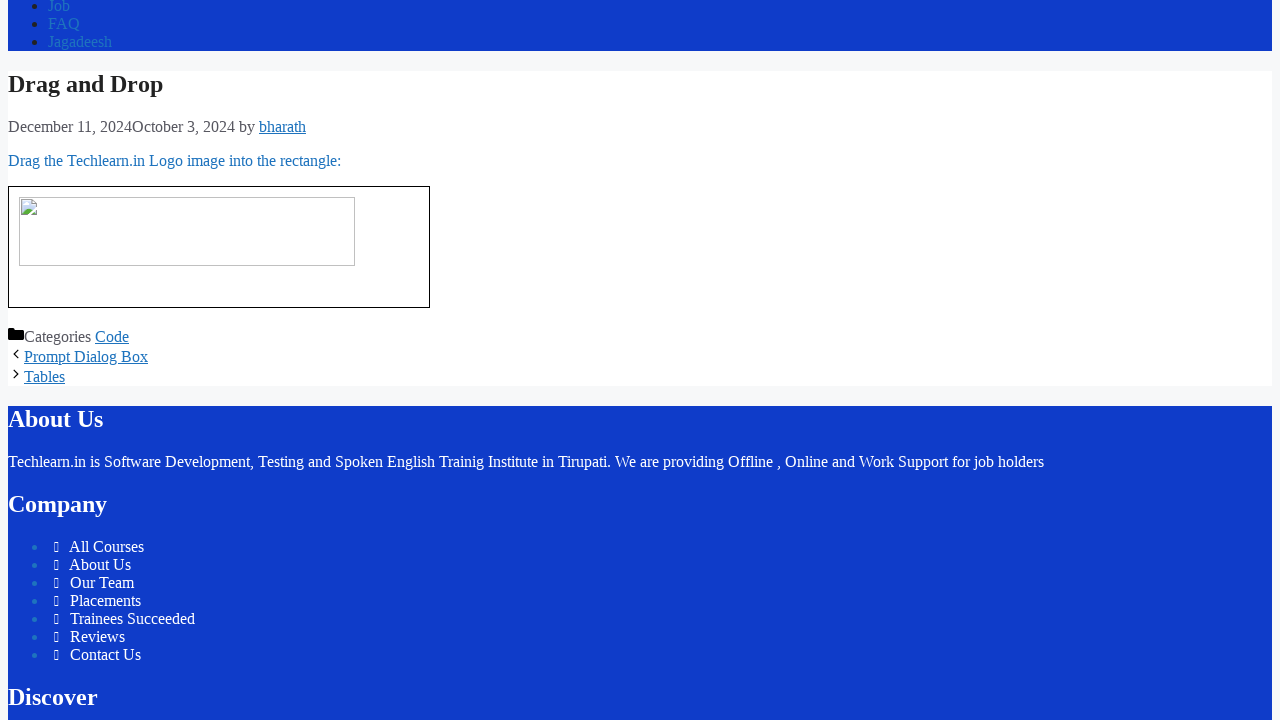

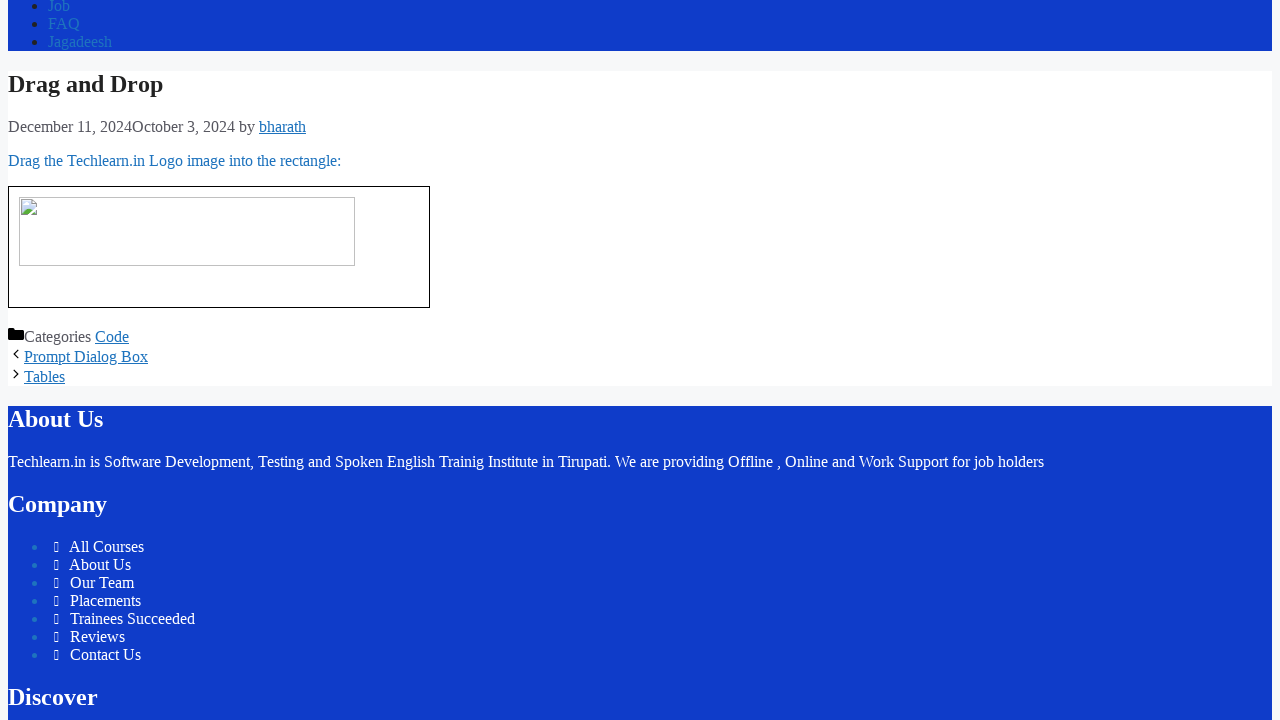